Tests closing a modal dialog by clicking outside the dialog area

Starting URL: https://testpages.eviltester.com/styled/alerts/fake-alert-test.html

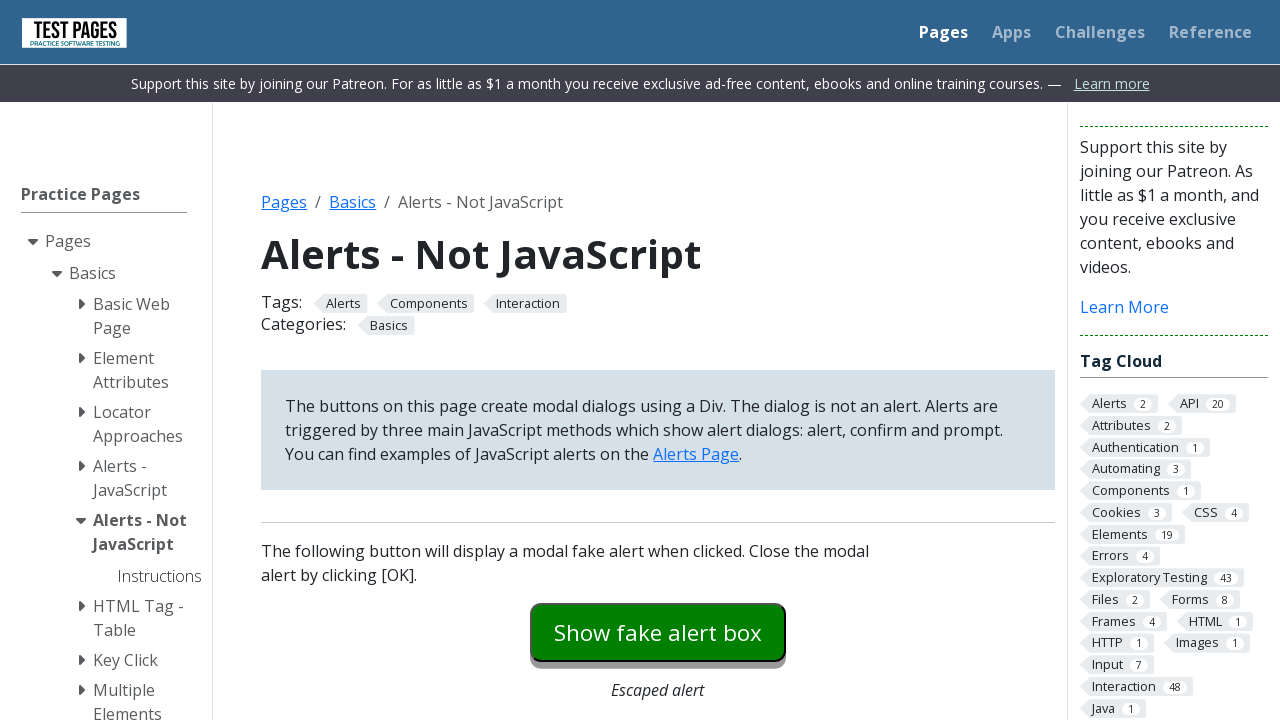

Clicked button to open modal dialog at (658, 360) on #modaldialog
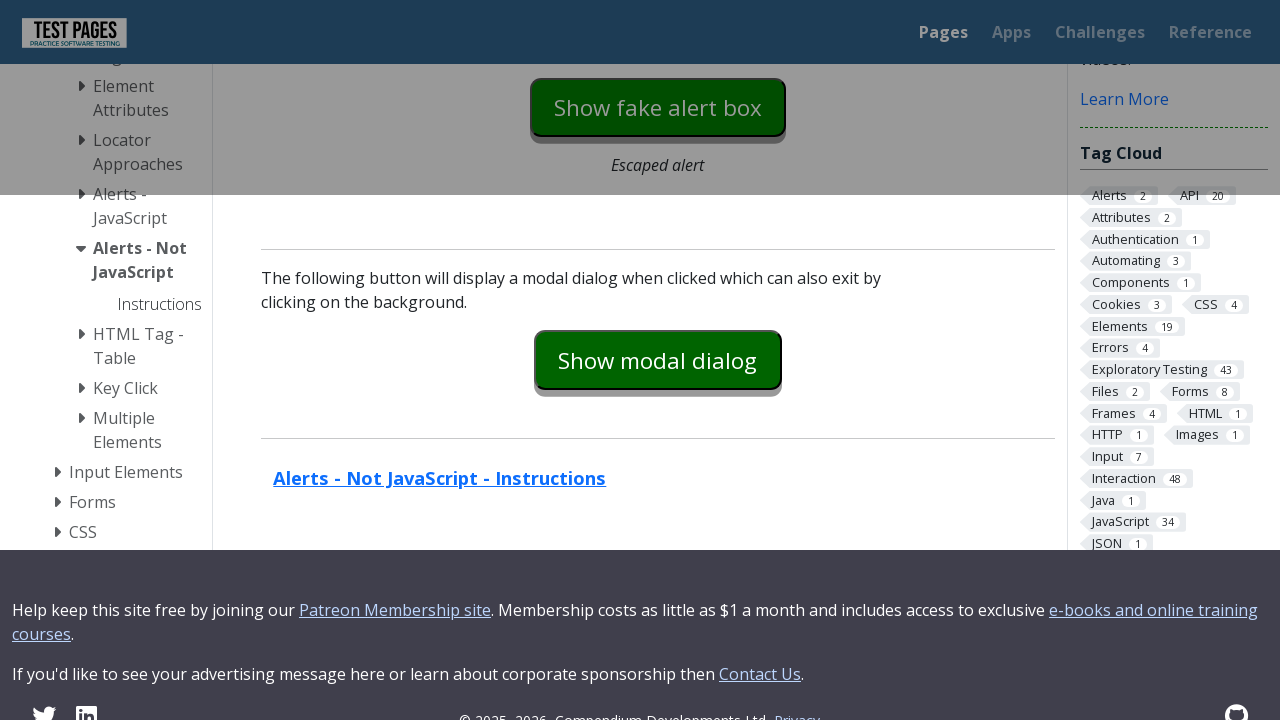

Clicked at top-left corner (0, 0) outside dialog area to close modal at (0, 0)
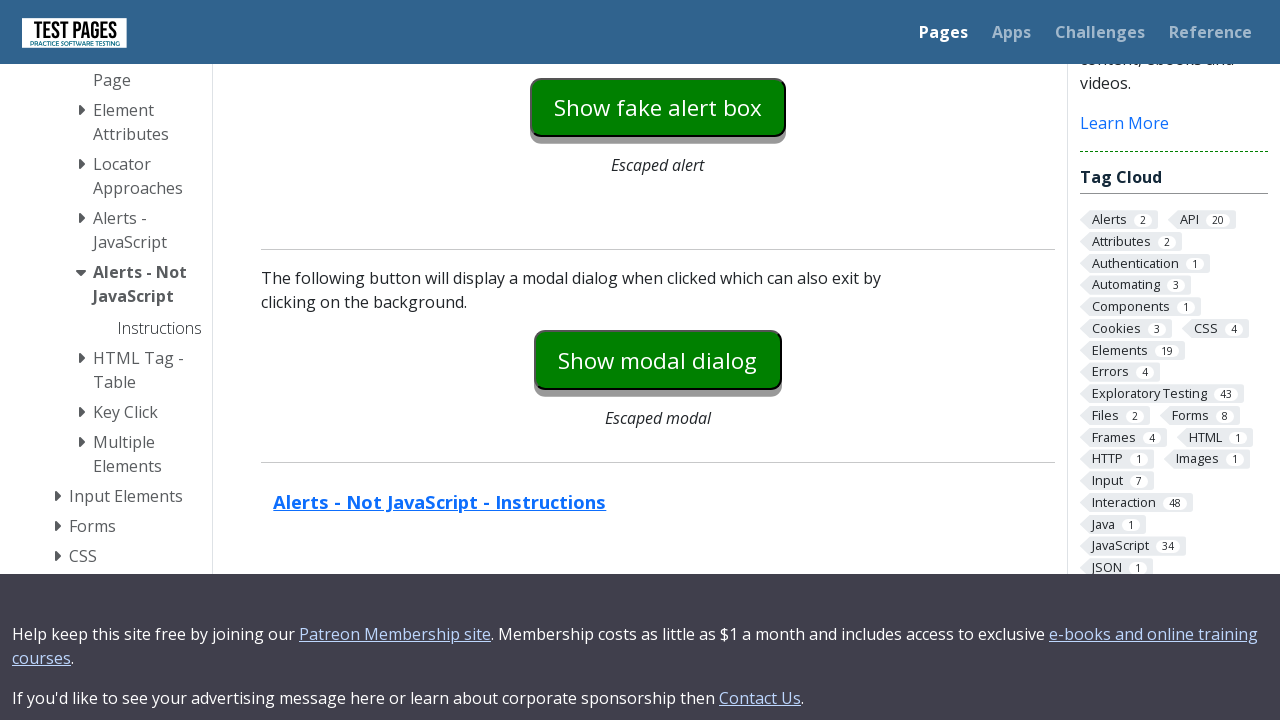

Verified modal dialog is hidden
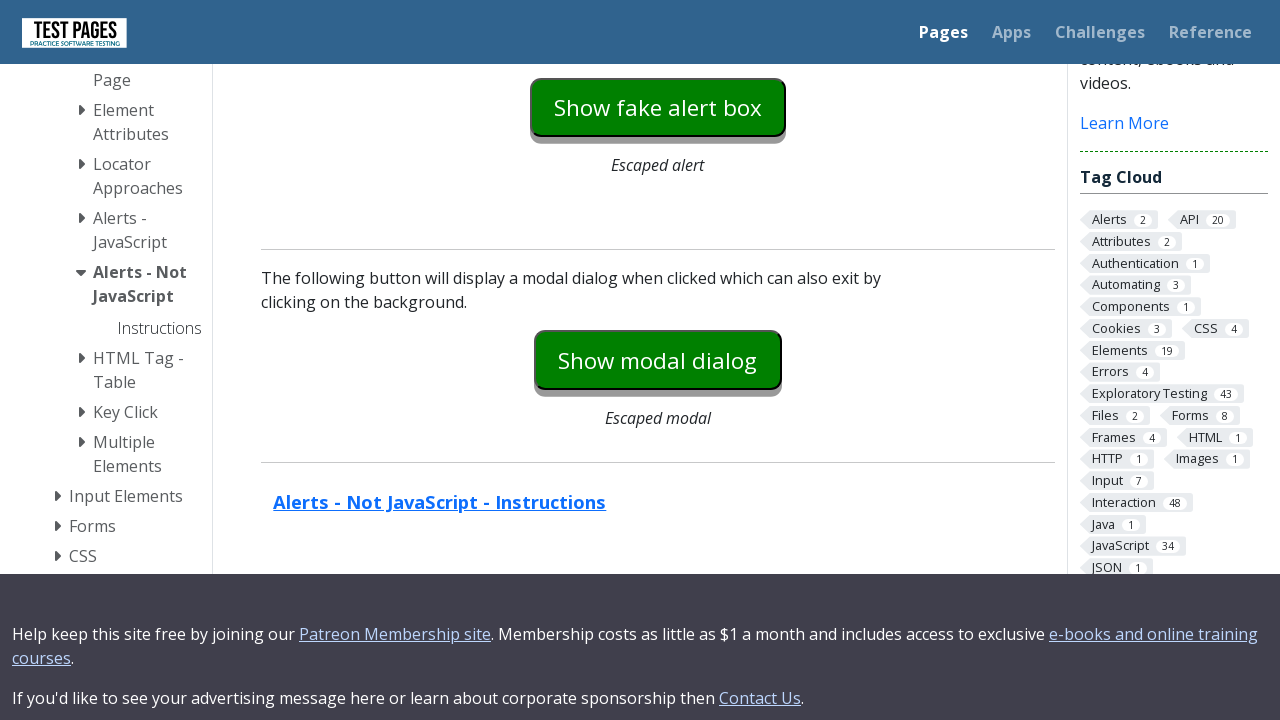

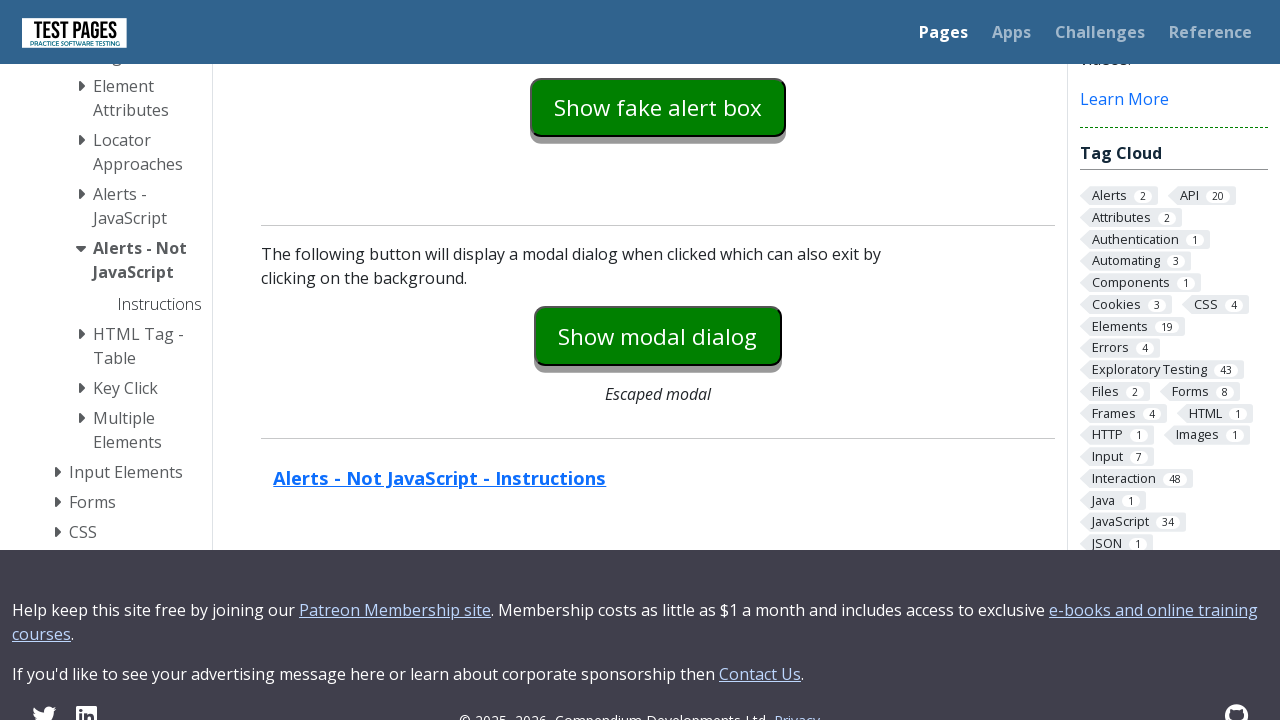